Tests textbox functionality by waiting for a text input field to be visible and then entering text into it

Starting URL: http://only-testing-blog.blogspot.com/2014/01/textbox.html

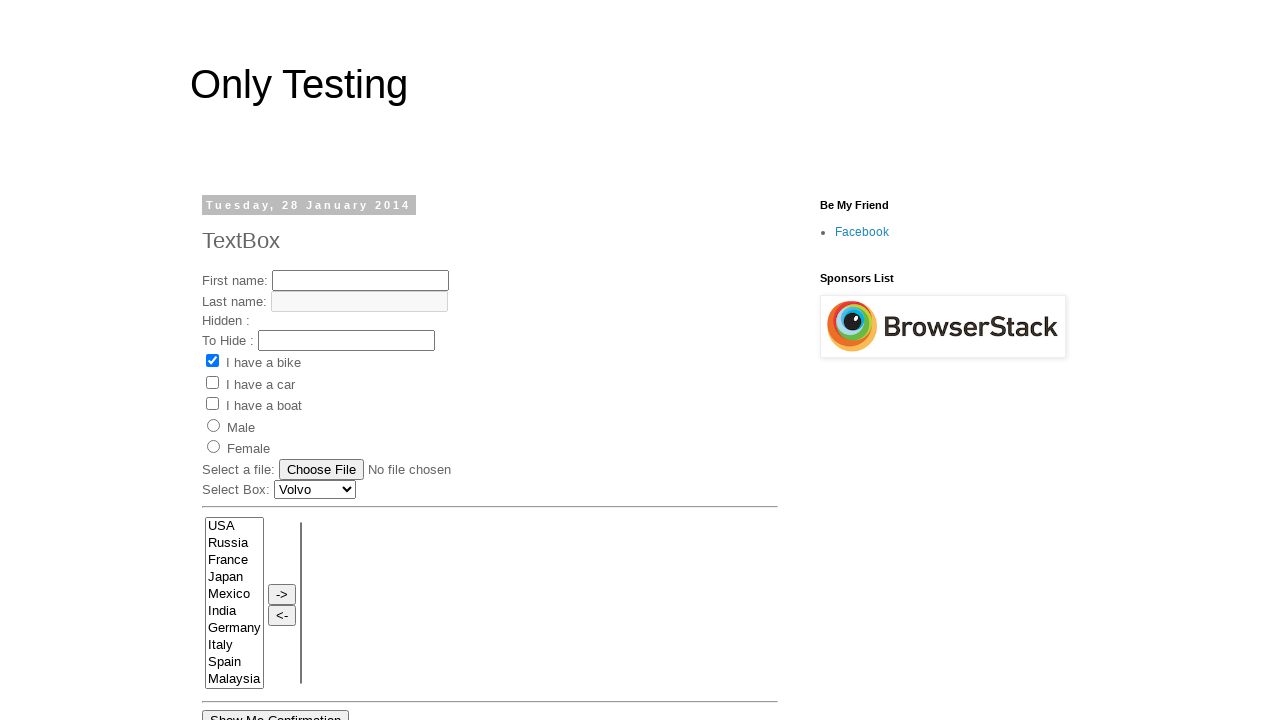

Waited for text input field #text3 to become visible
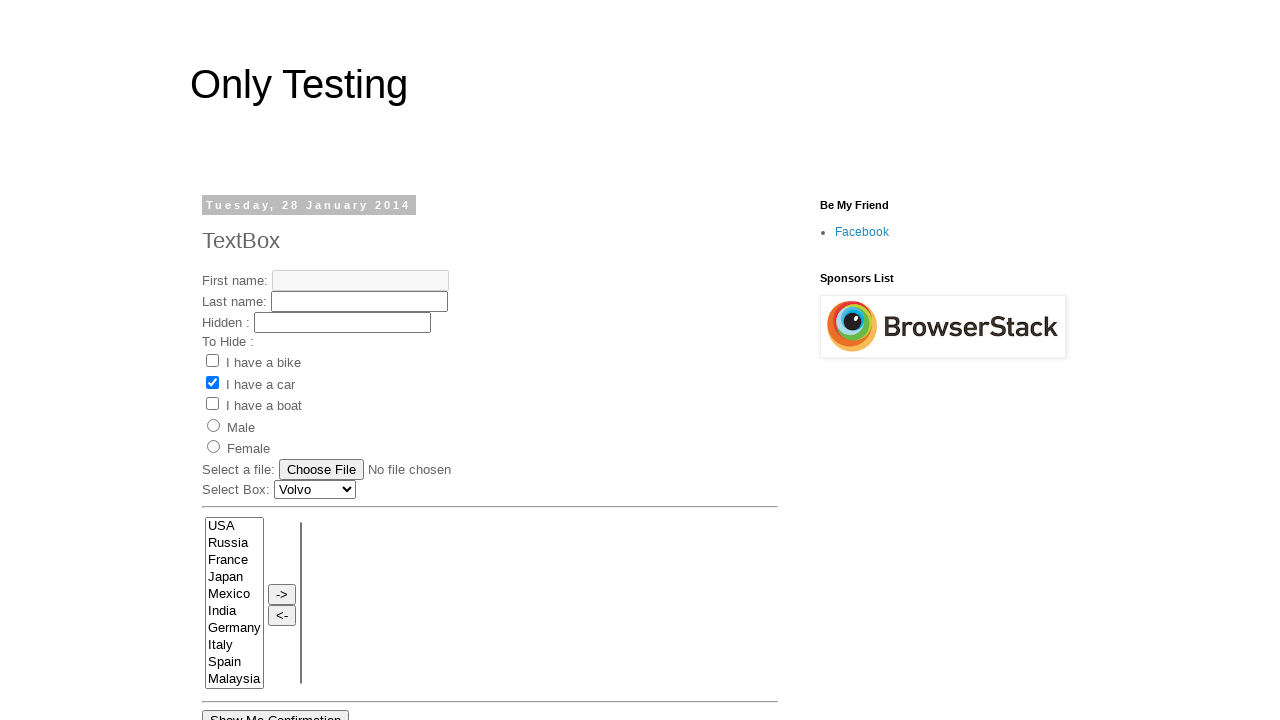

Entered 'Hello Team !!' into text input field #text3 on #text3
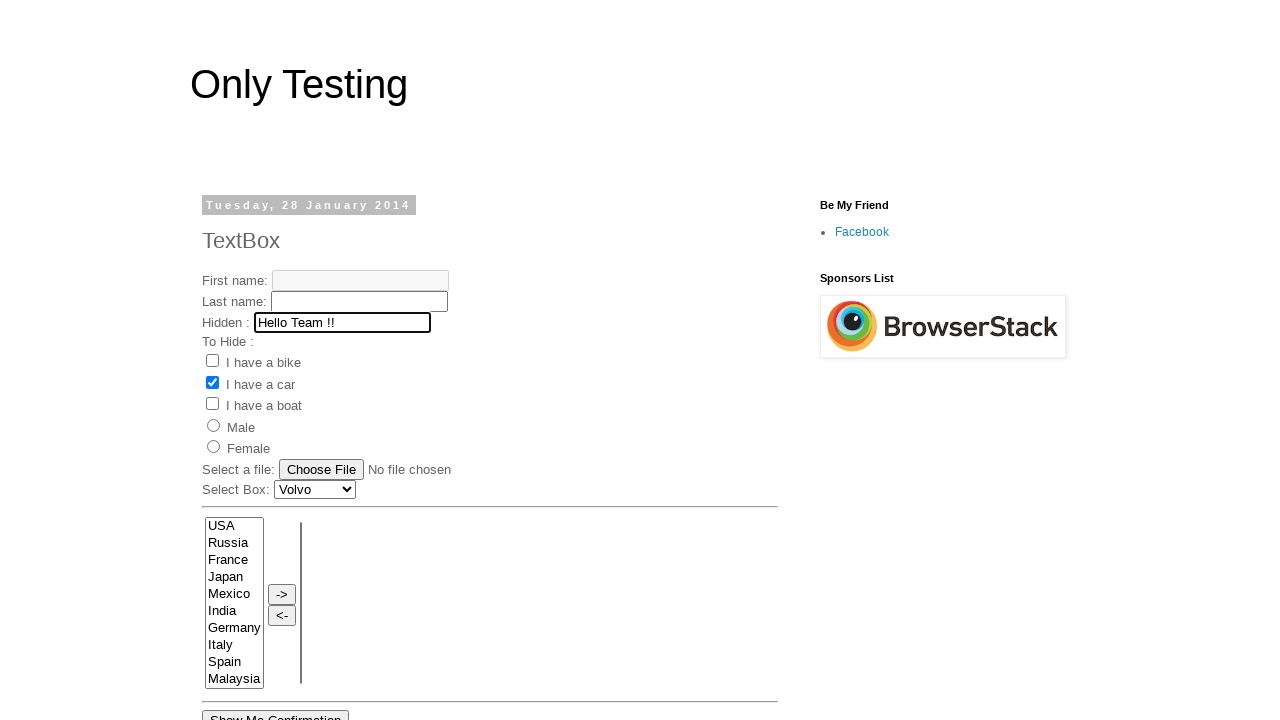

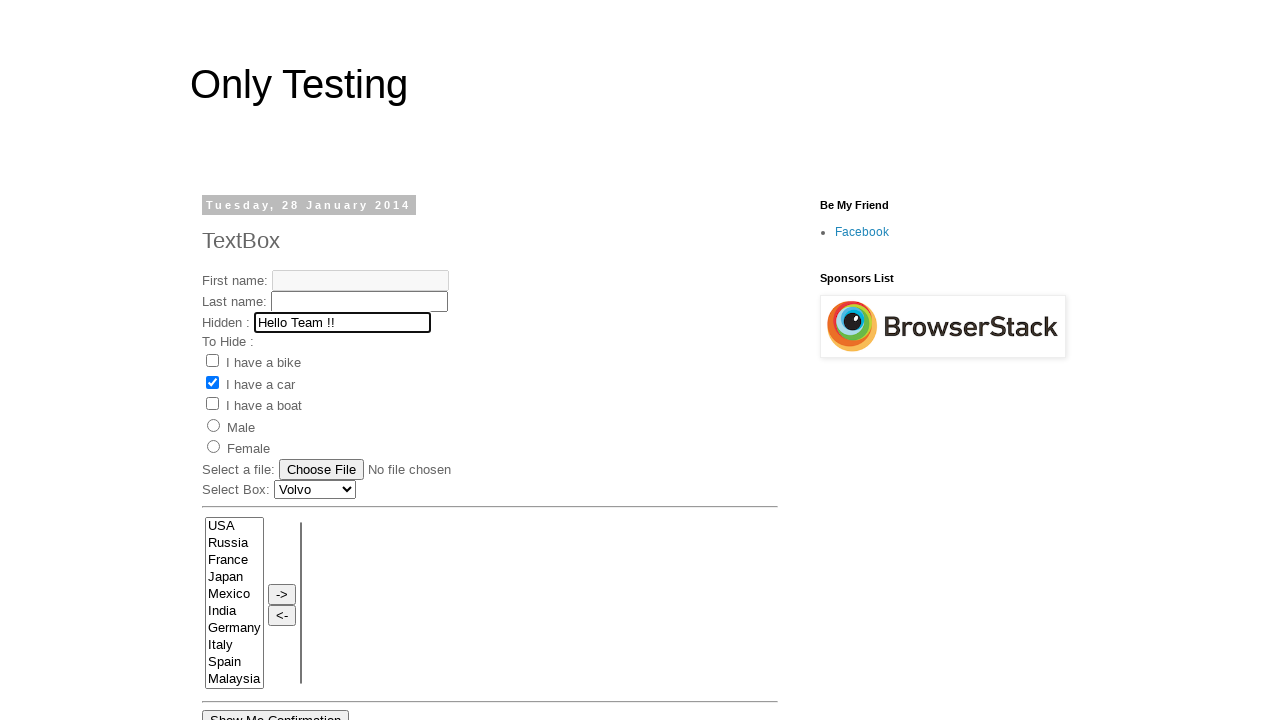